Tests JavaScript alert functionality by clicking a button to trigger an alert, validating the alert text, accepting it, and verifying the result message

Starting URL: http://the-internet.herokuapp.com/

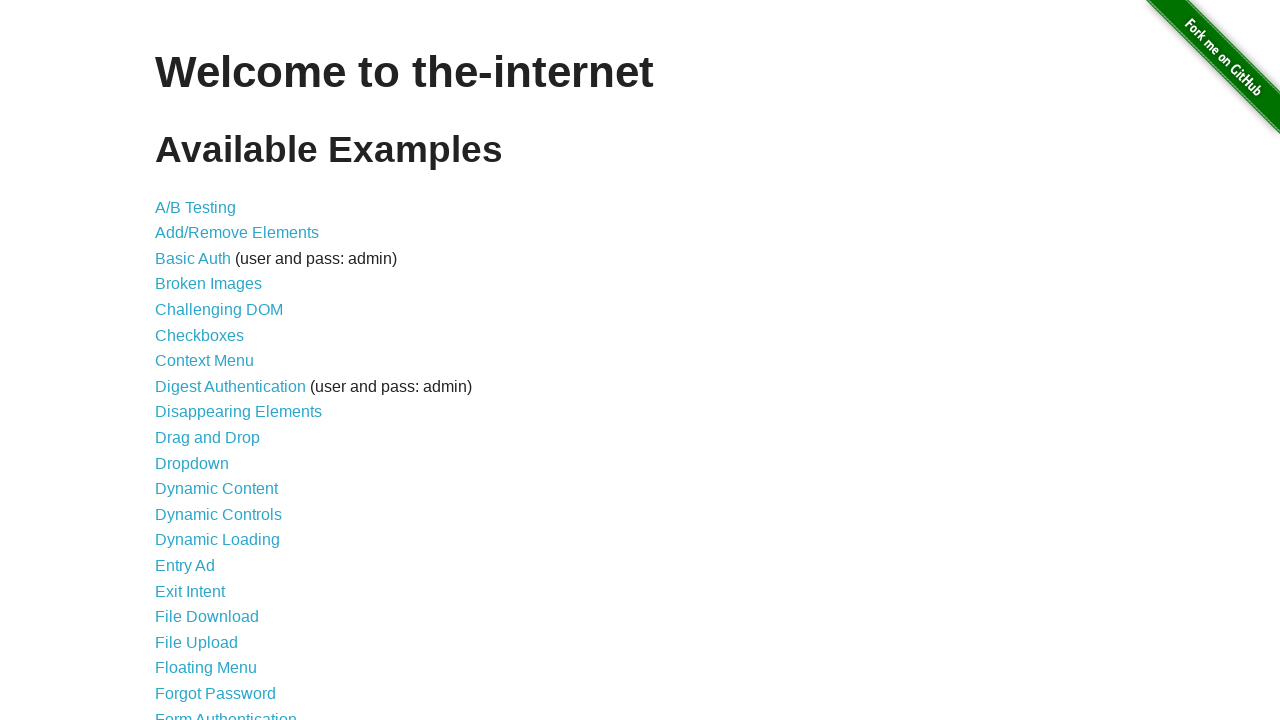

Clicked on 'JavaScript Alerts' link at (214, 361) on a:has-text('JavaScript Alerts')
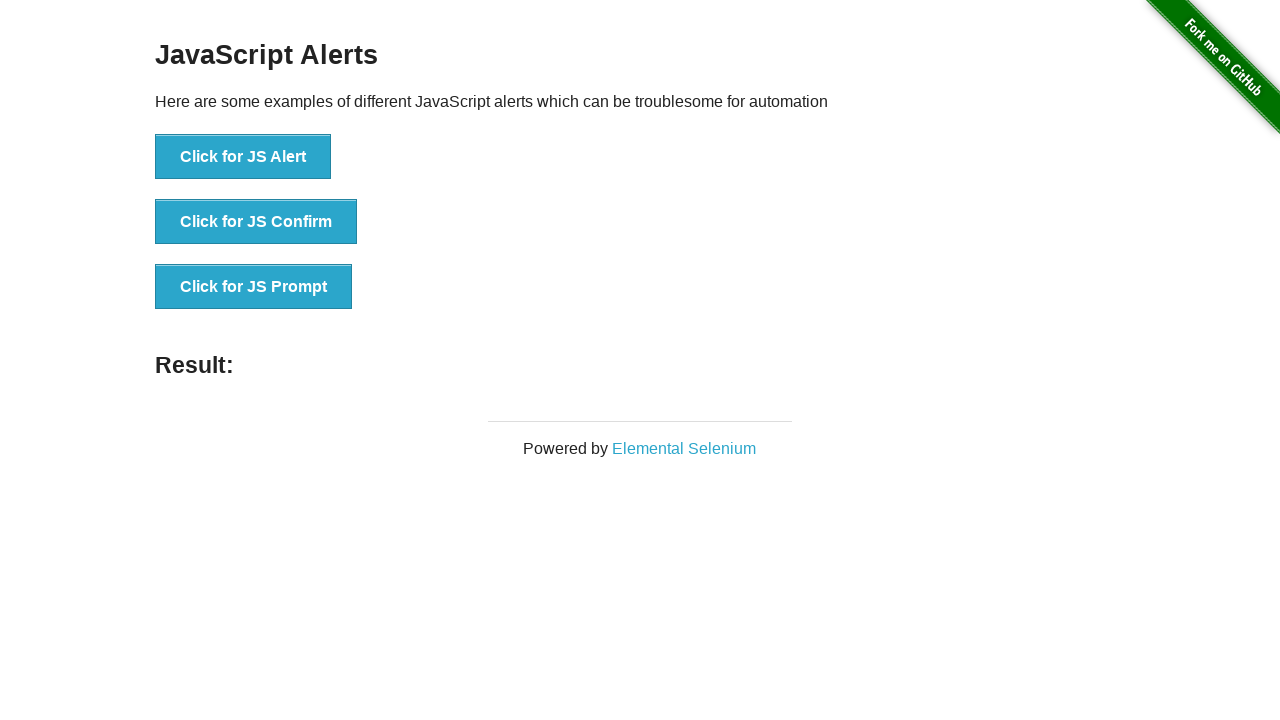

Clicked on 'Click for JS Alert' button to trigger alert at (243, 157) on button:has-text('Click for JS Alert')
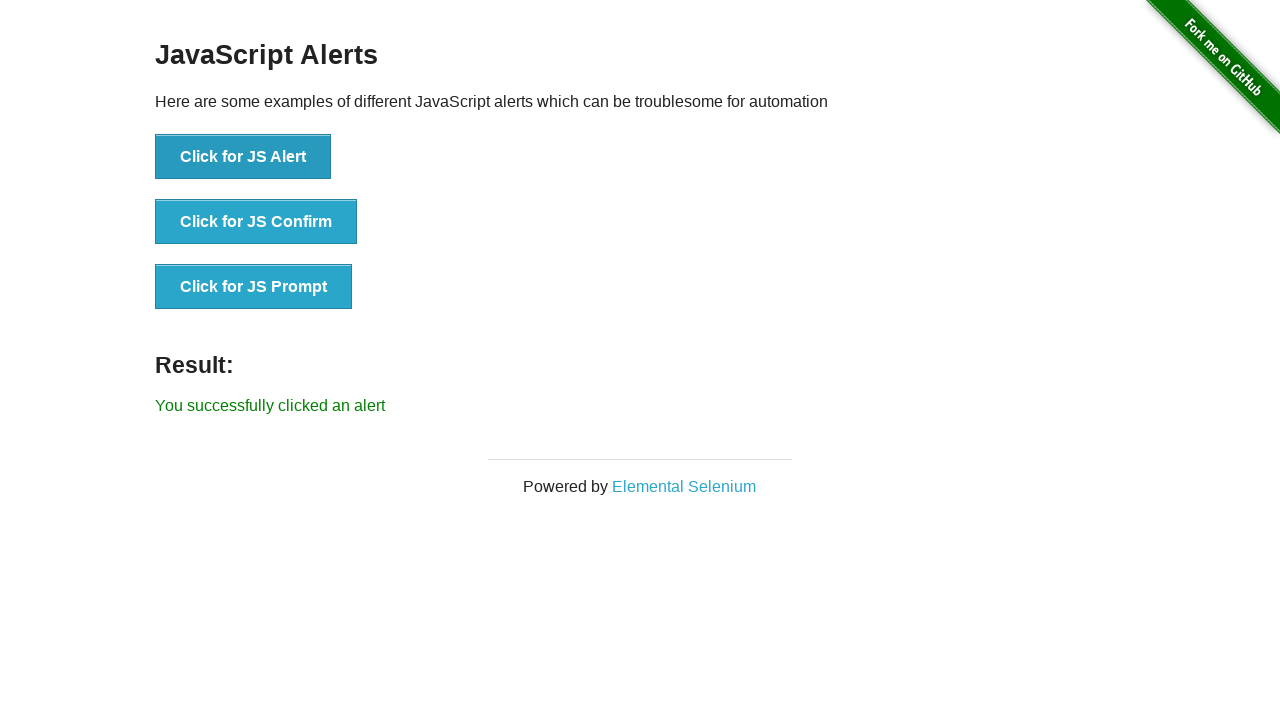

Set up dialog handler to accept alert
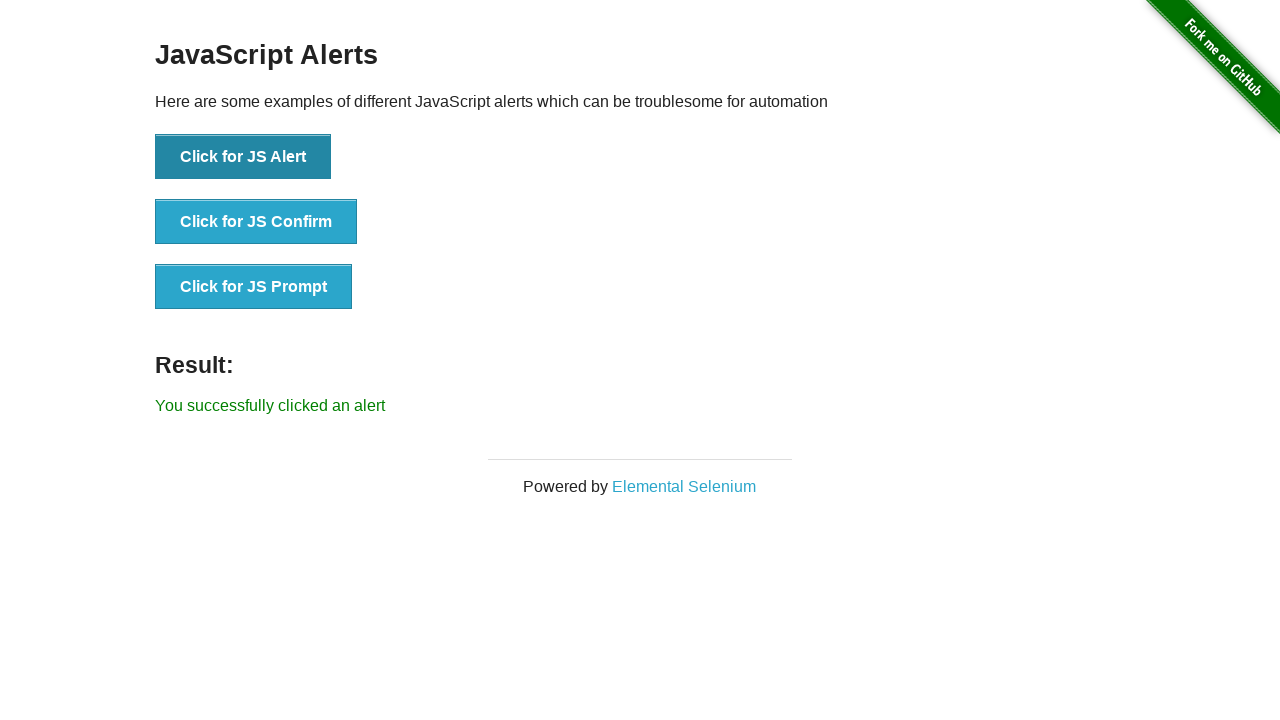

Waited for and verified result message appeared
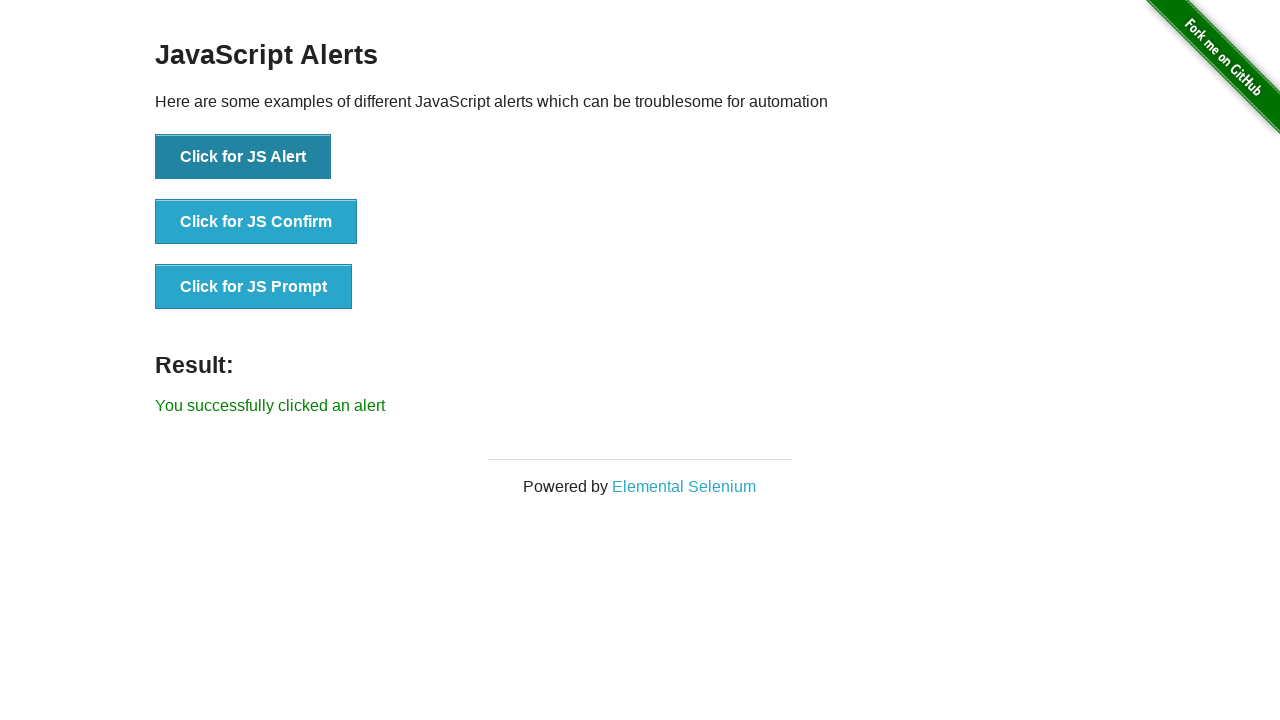

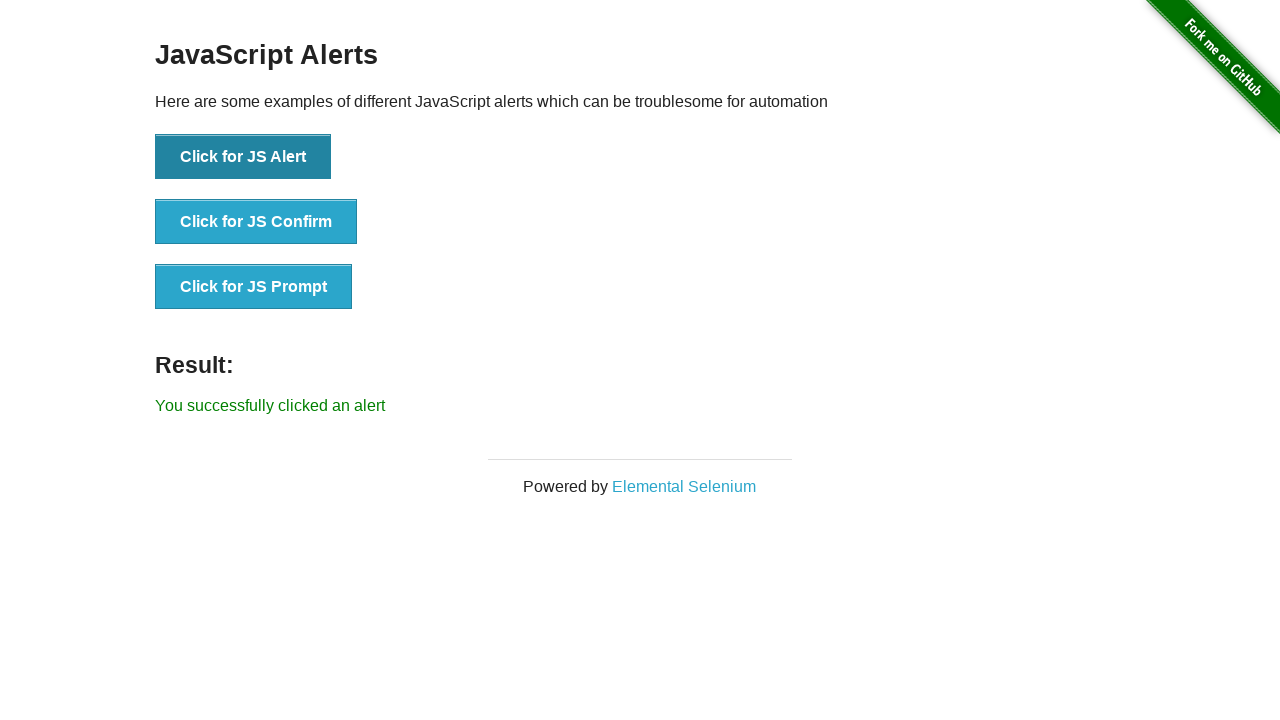